Tests Lorem Ipsum generator edge case by attempting to generate 0 lists.

Starting URL: https://lipsum.com/

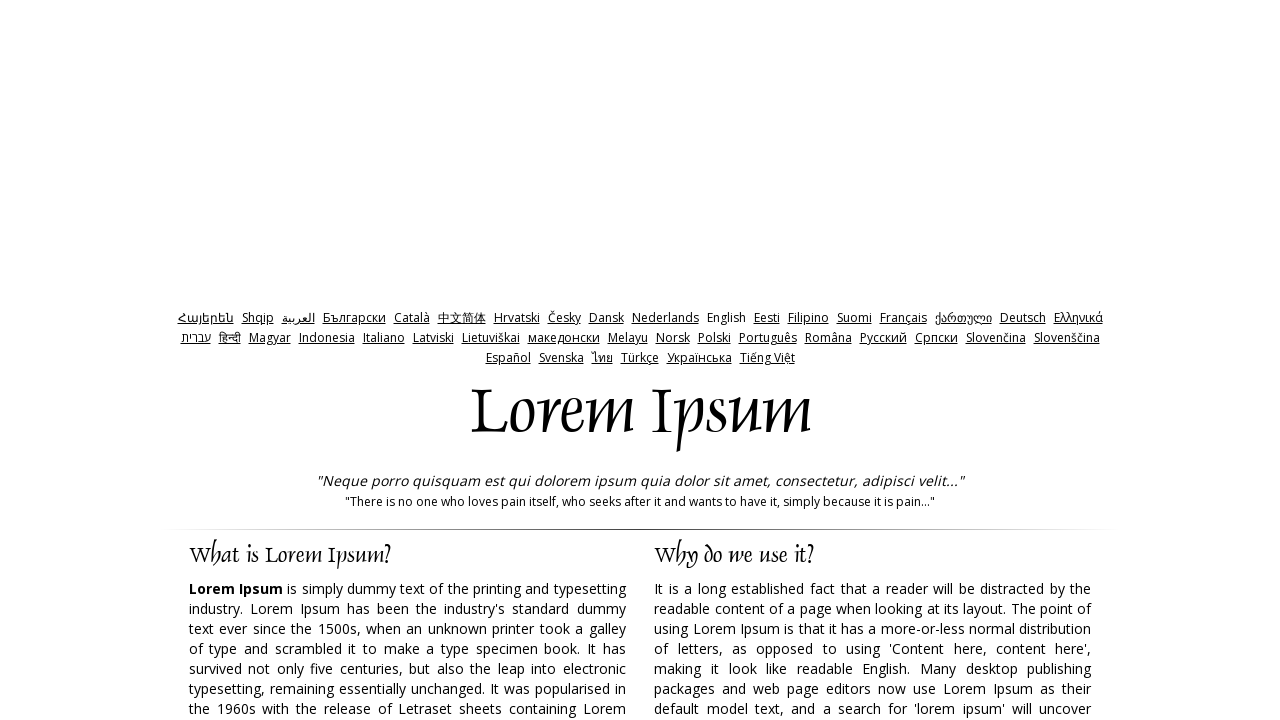

Clicked lists radio option at (735, 360) on #lists
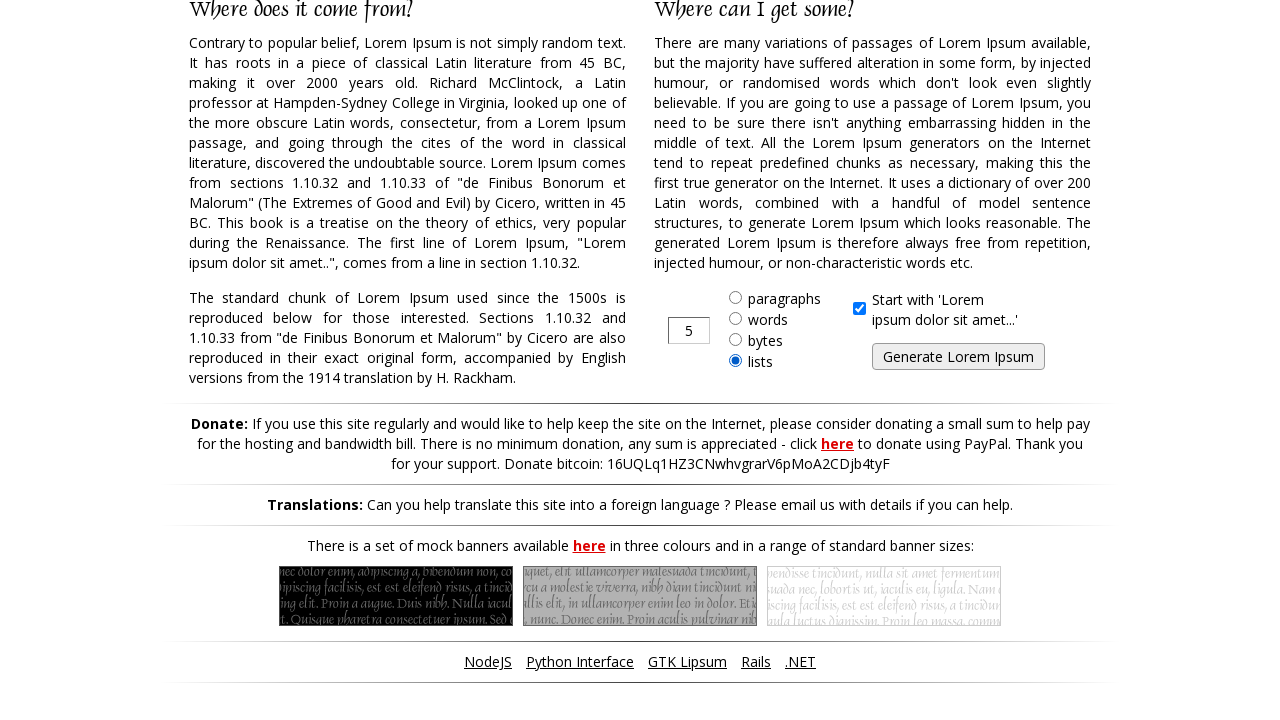

Filled amount input with 0 on #amount
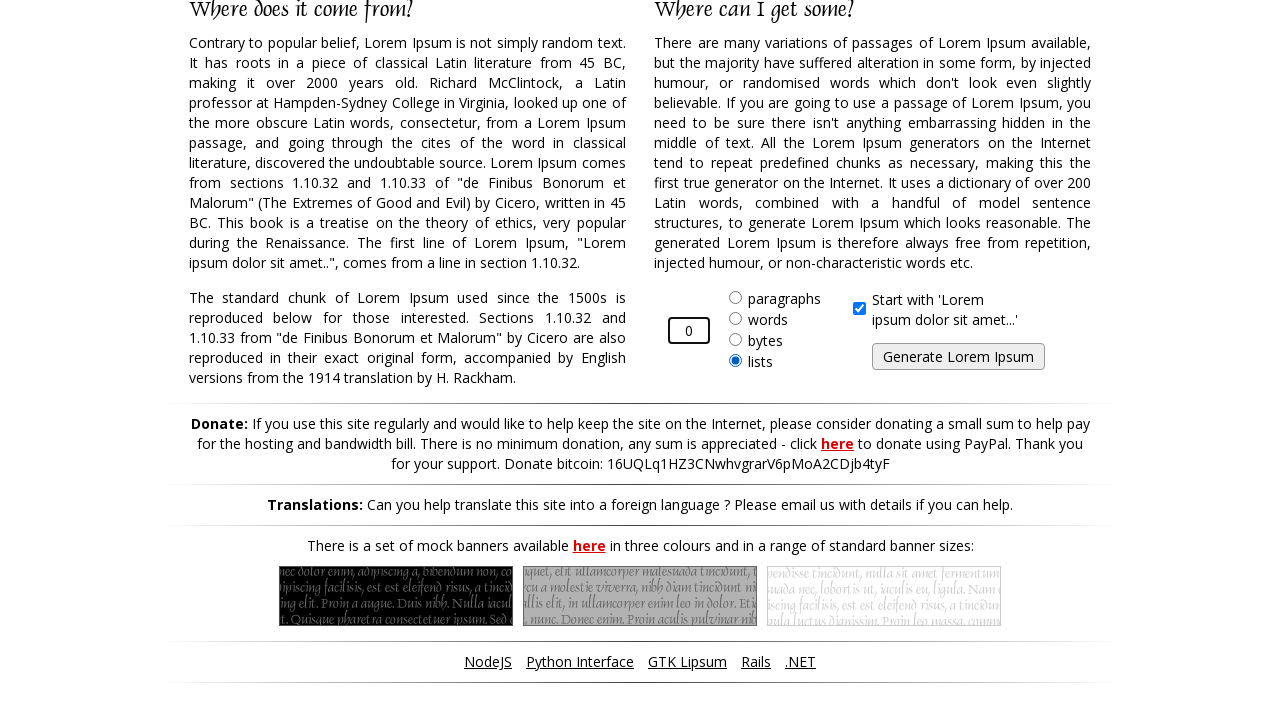

Clicked generate button to attempt generating 0 lists at (958, 357) on #generate
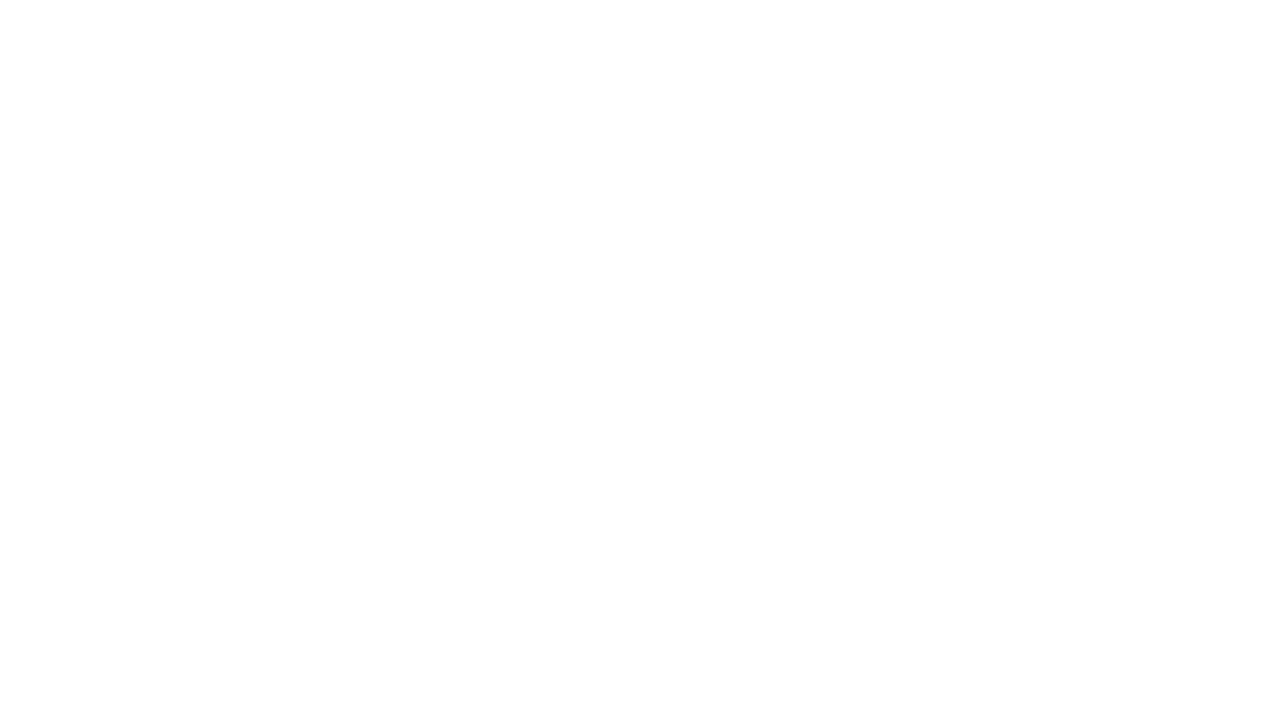

Generated lists appeared on the page
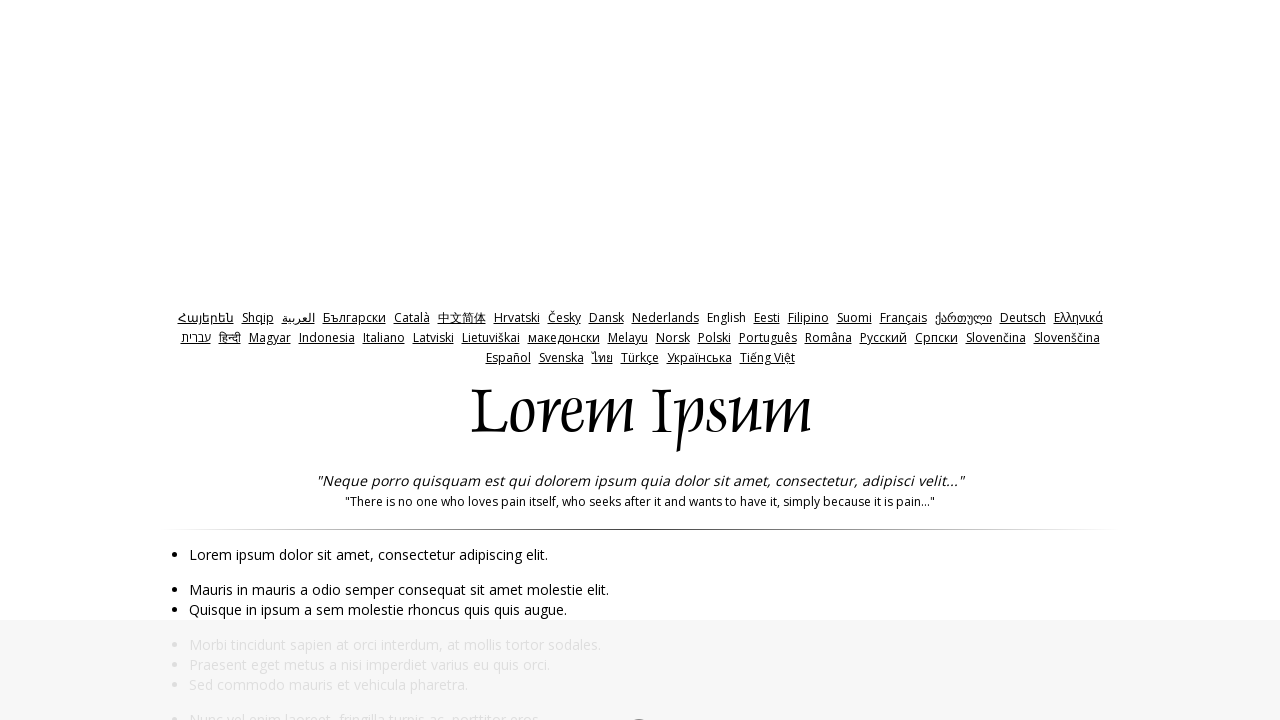

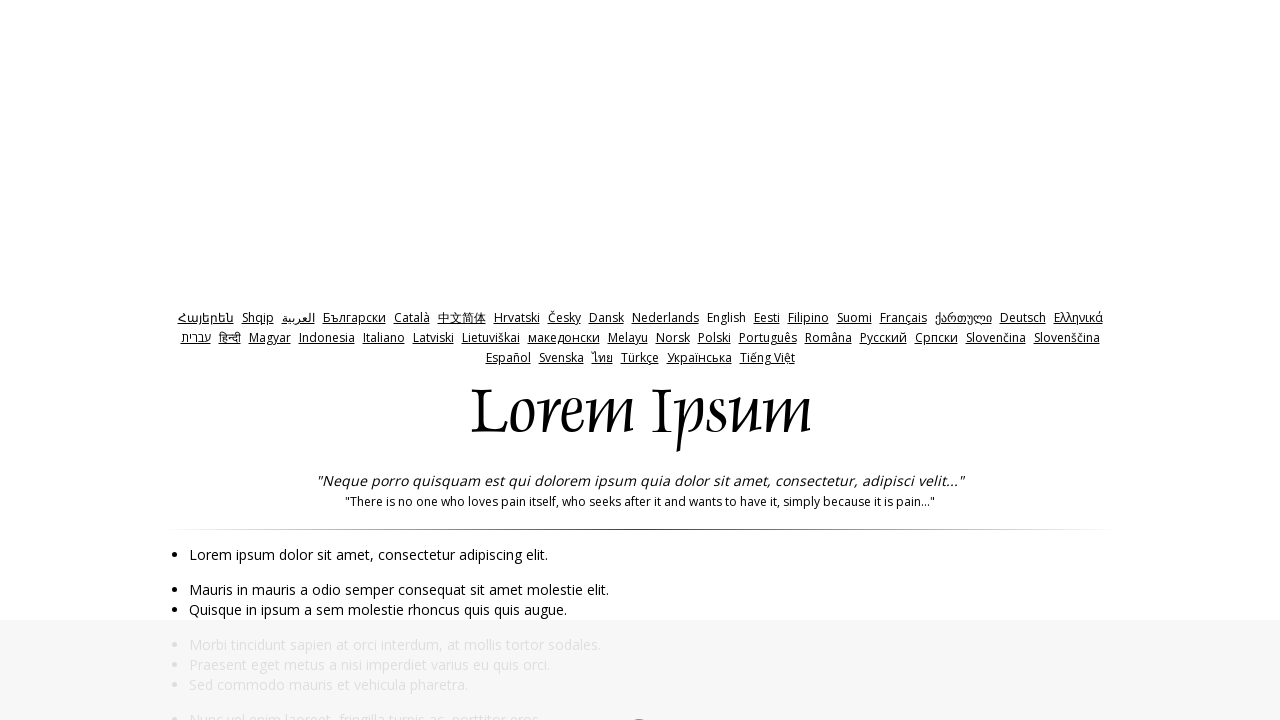